Tests that clicking the generate button produces Lorem ipsum text starting with the correct phrase

Starting URL: https://lipsum.com/

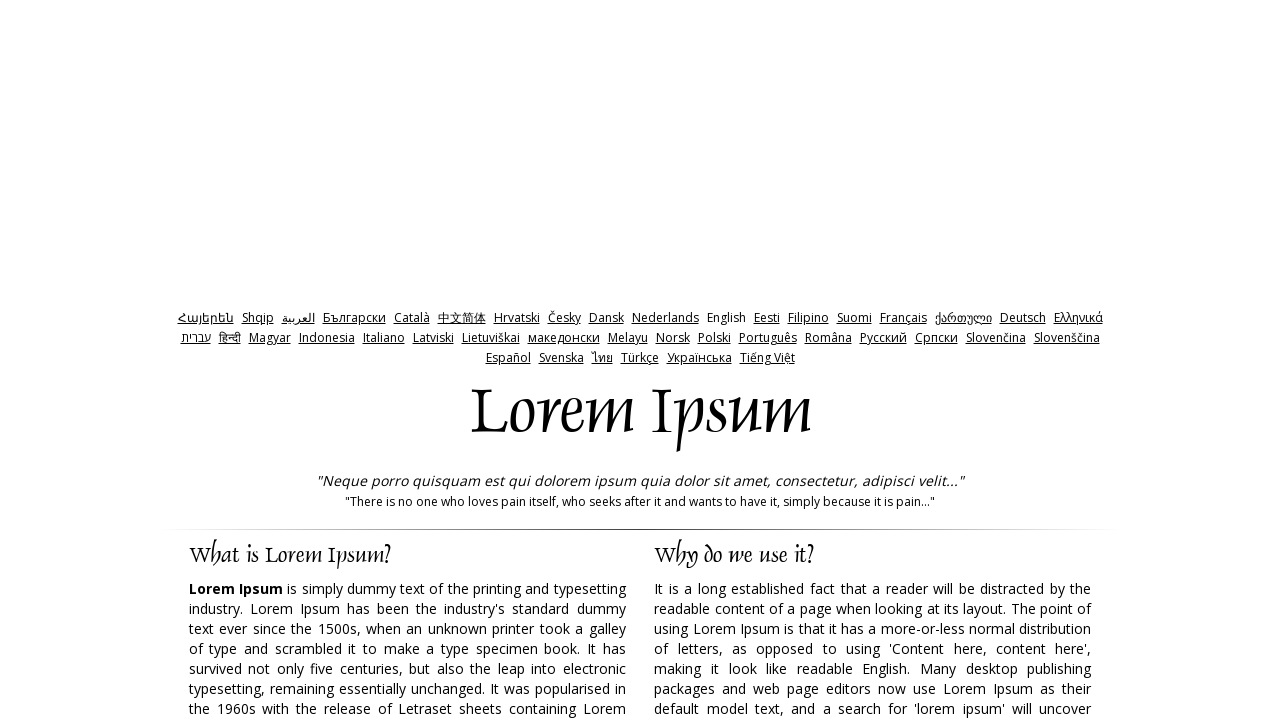

Clicked the generate button to produce Lorem ipsum text at (958, 361) on input#generate
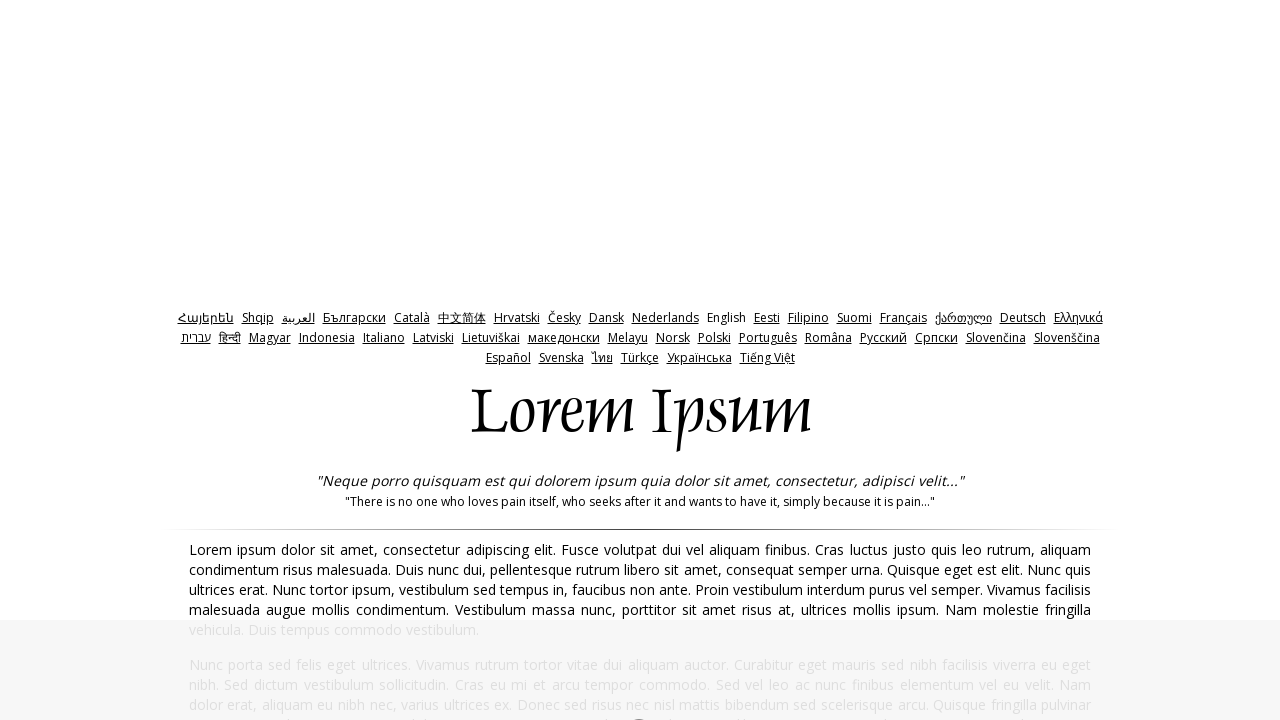

Page loaded completely
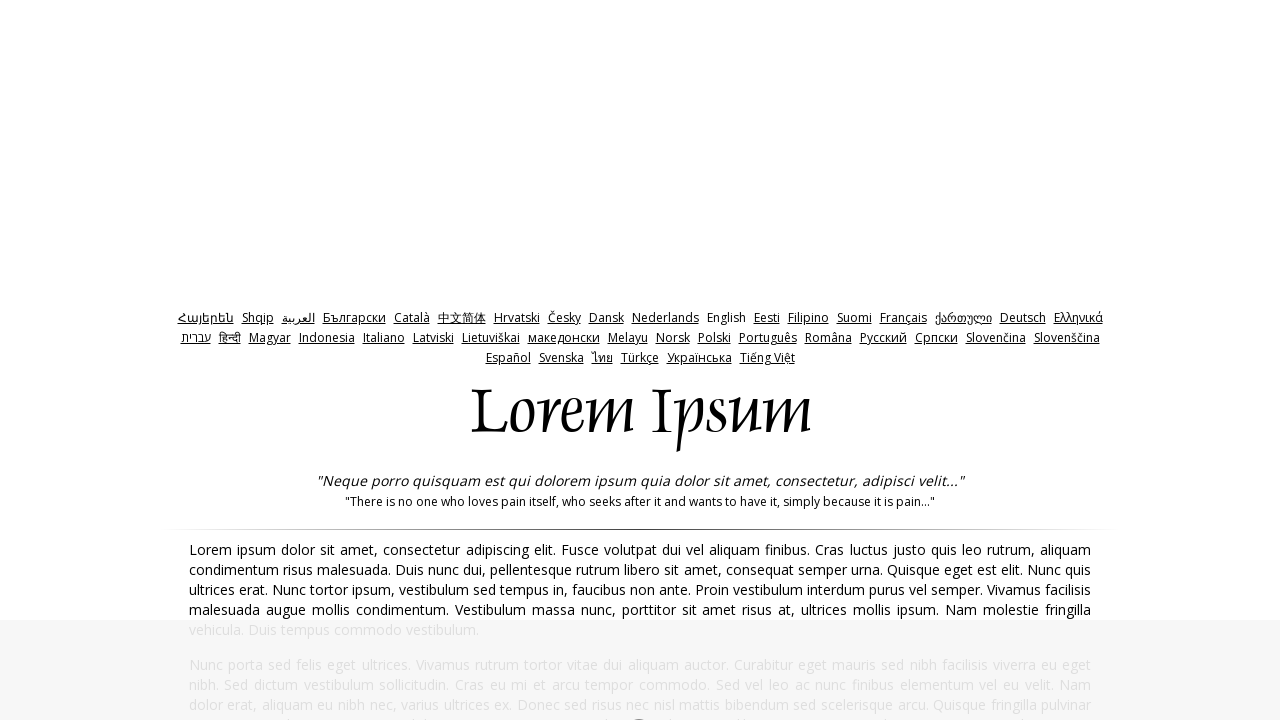

Located the first paragraph element
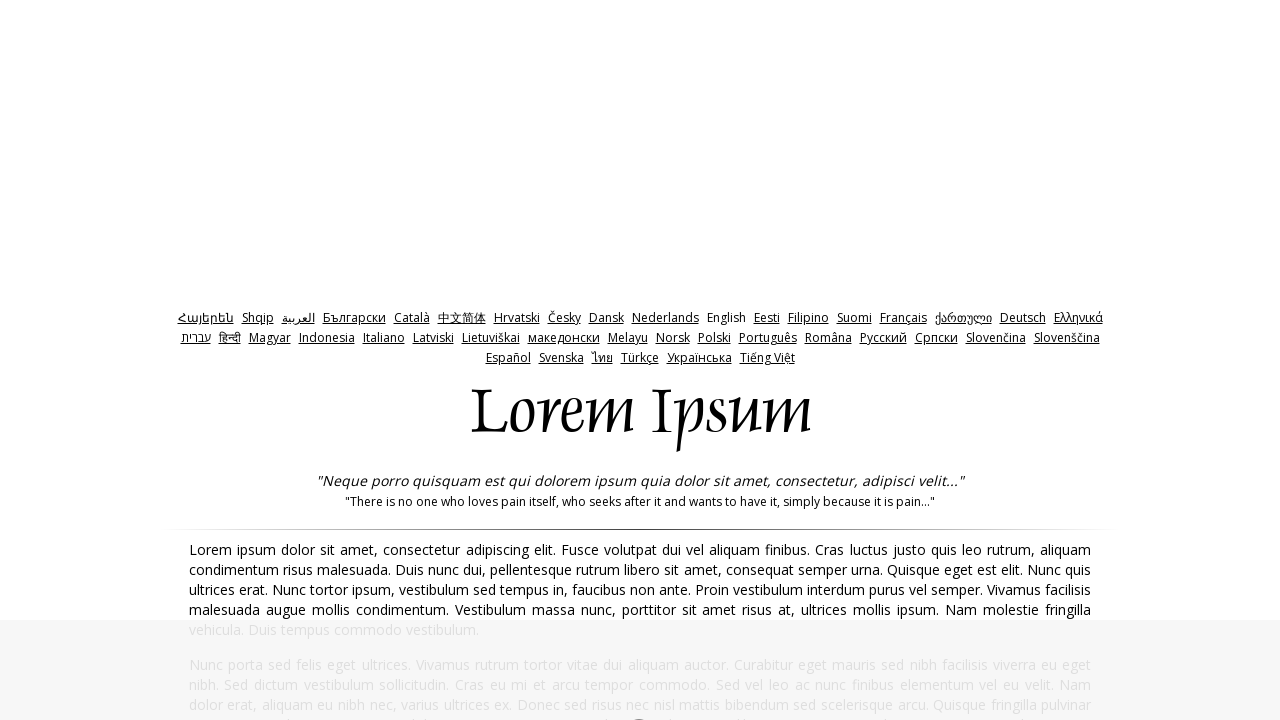

Verified first paragraph starts with correct phrase
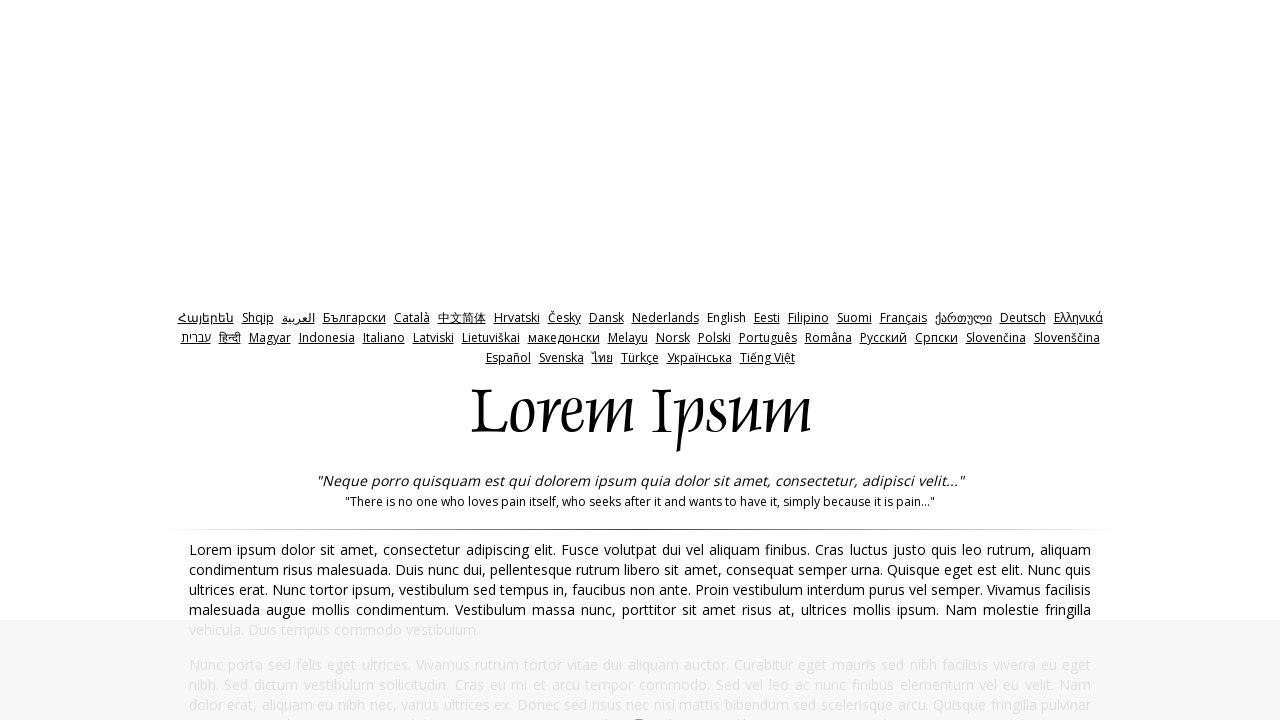

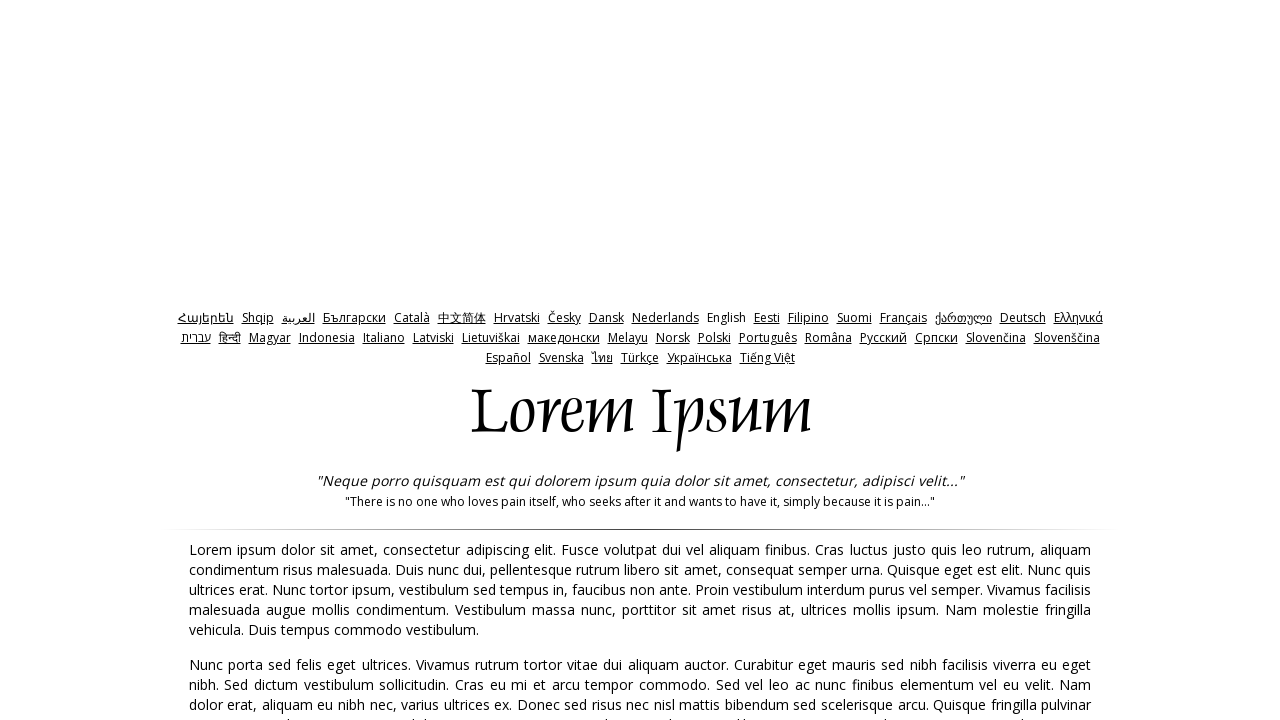